Tests alert handling functionality by clicking on prompt alert button, entering text in the prompt dialog, and accepting it

Starting URL: https://demo.automationtesting.in/Alerts.html

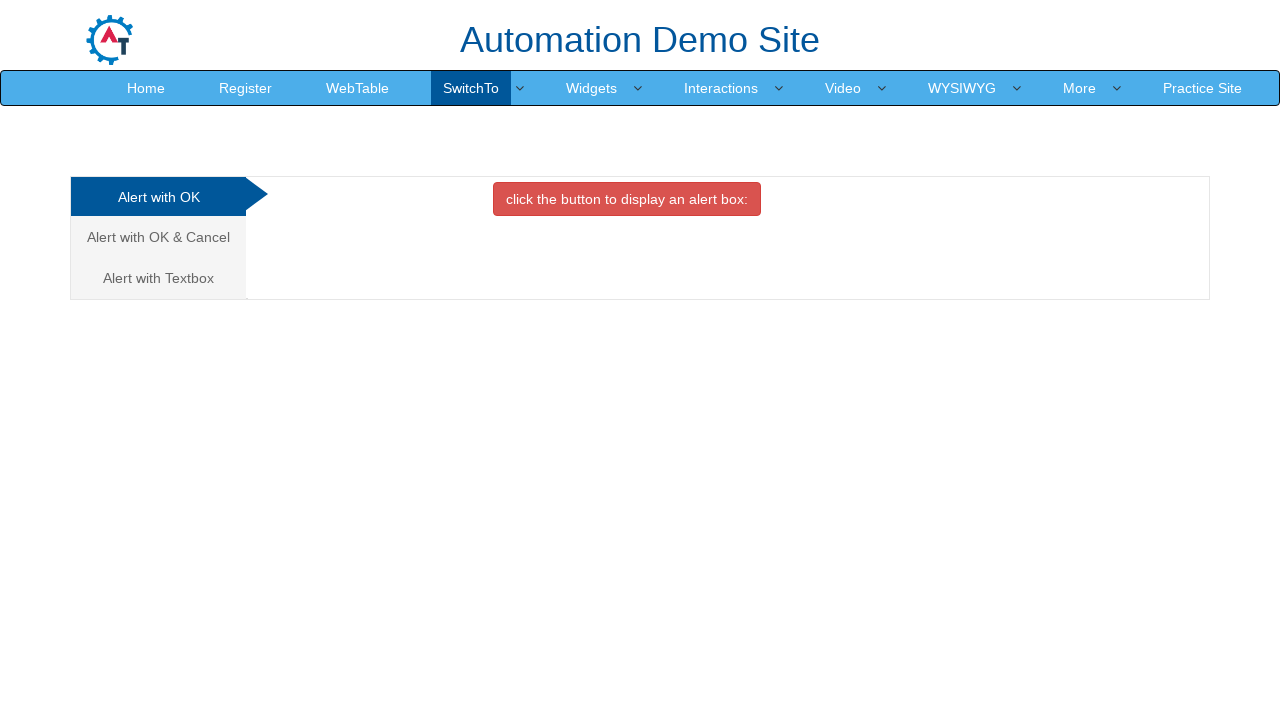

Clicked on 'Alert with Textbox' tab at (158, 278) on xpath=//a[text()='Alert with Textbox ']
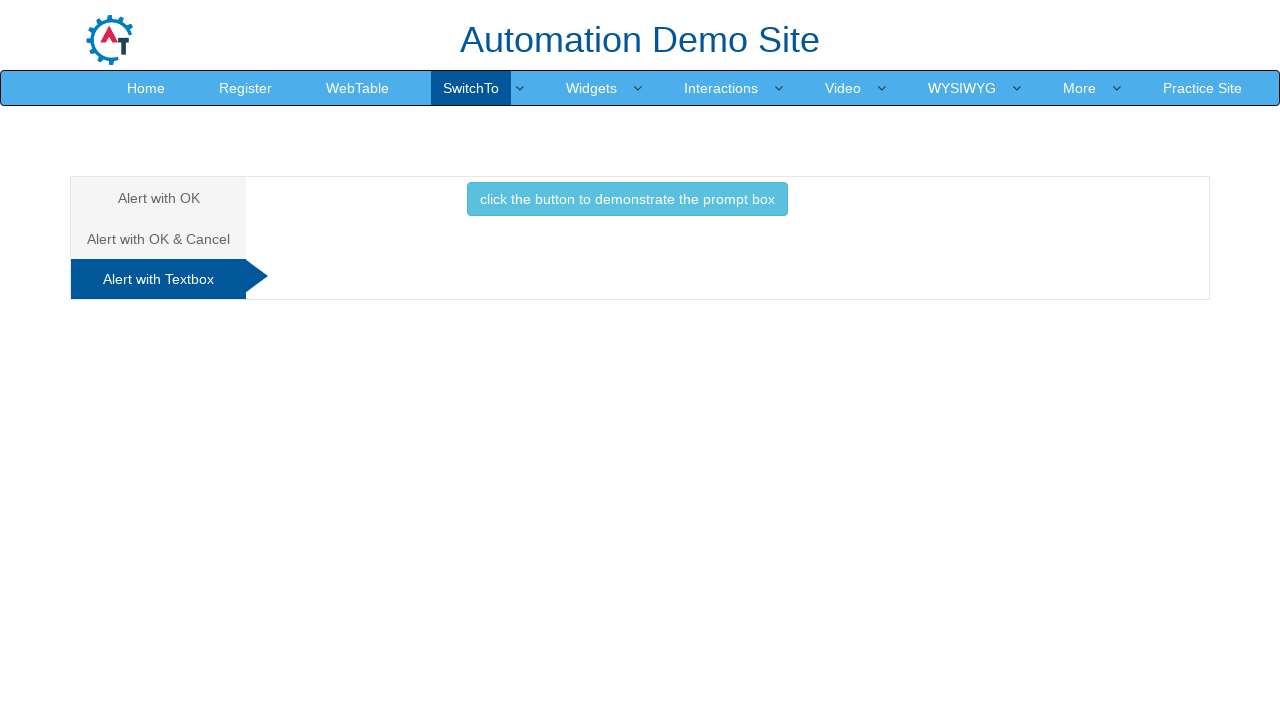

Clicked button to trigger prompt alert at (627, 199) on xpath=//button[@onclick='promptbox()']
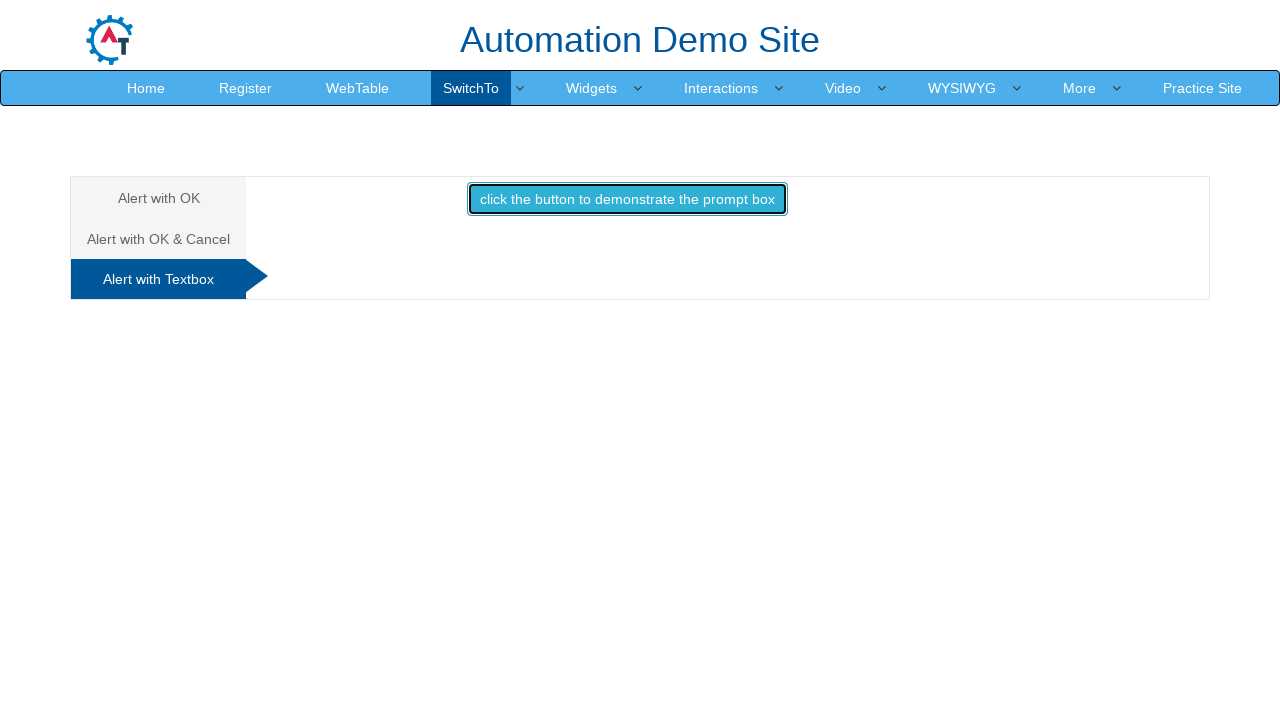

Handled prompt dialog by accepting with text 'dream walk'
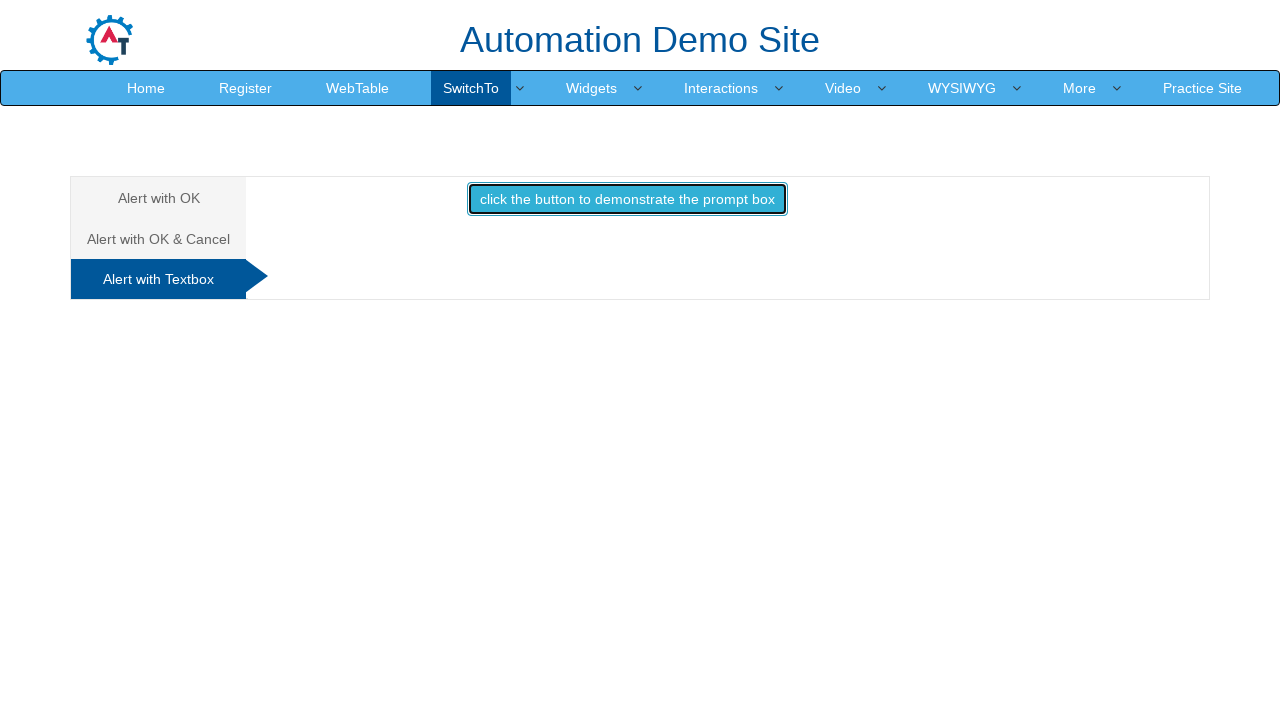

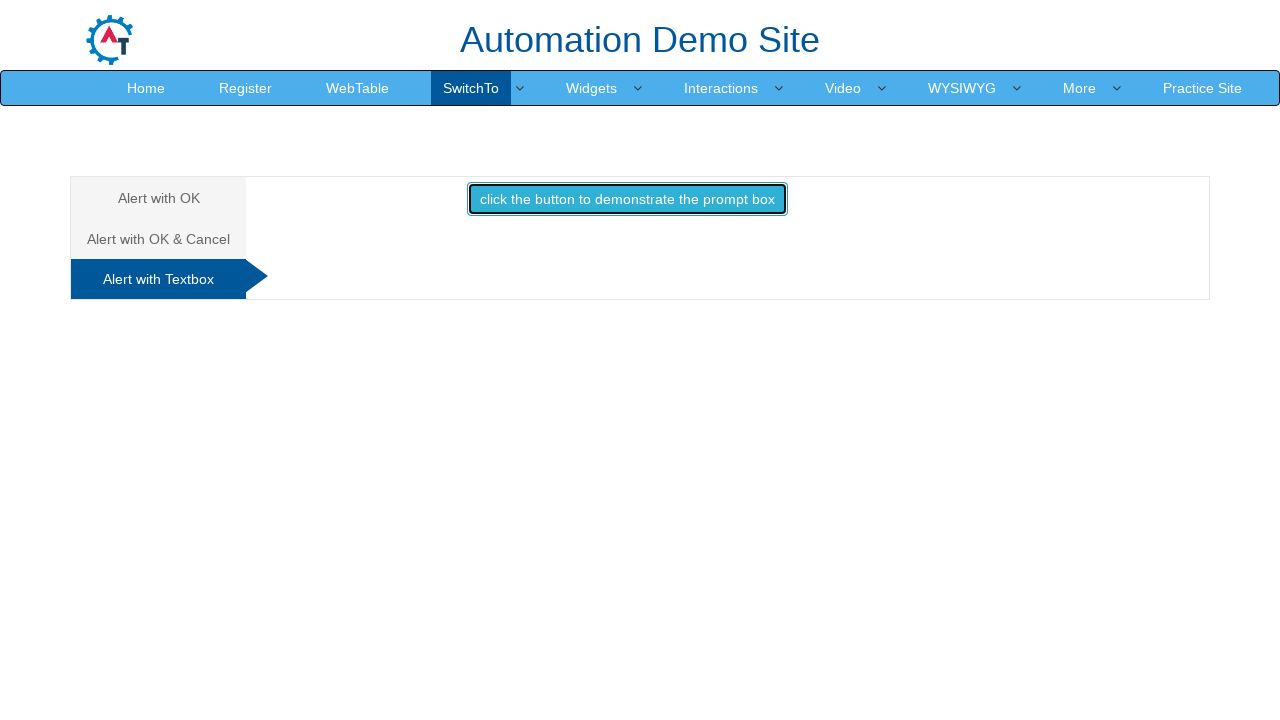